Tests dynamic loading with fluent wait by clicking start and waiting for Hello World text

Starting URL: http://the-internet.herokuapp.com/dynamic_loading/2

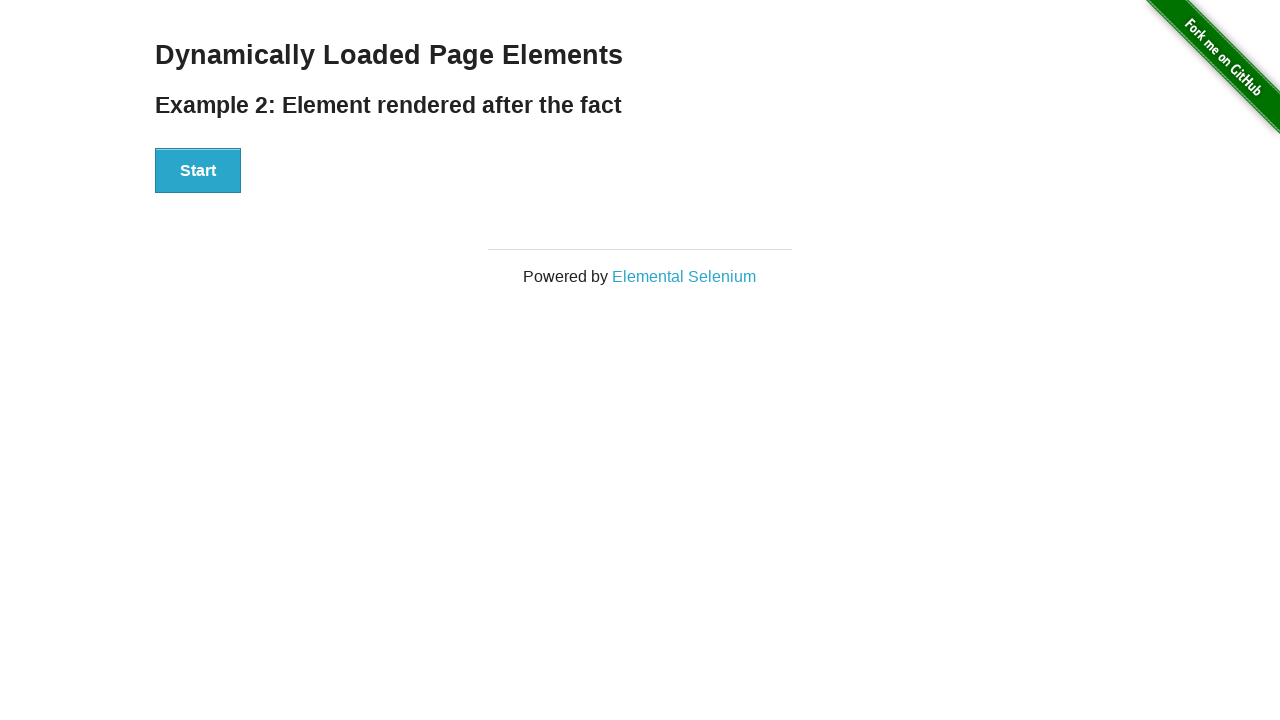

Clicked Start button to initiate dynamic loading at (198, 171) on xpath=//button[text()='Start']
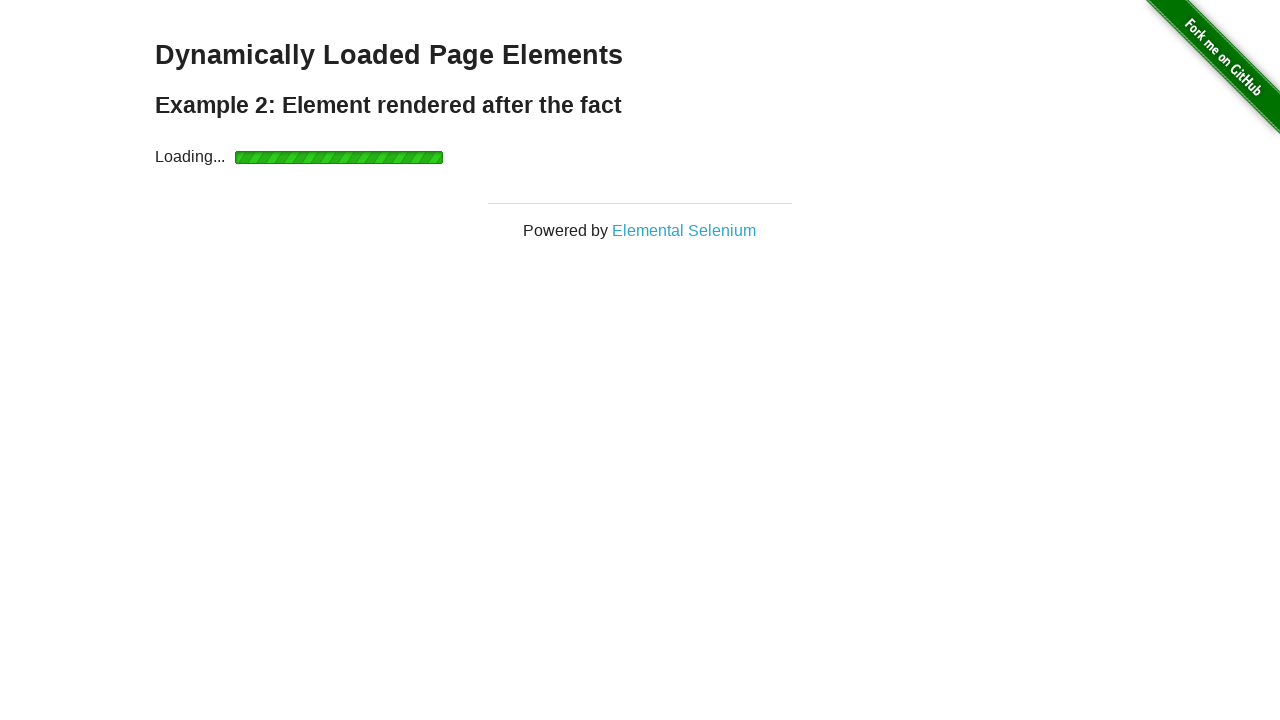

Hello World text appeared after fluent wait
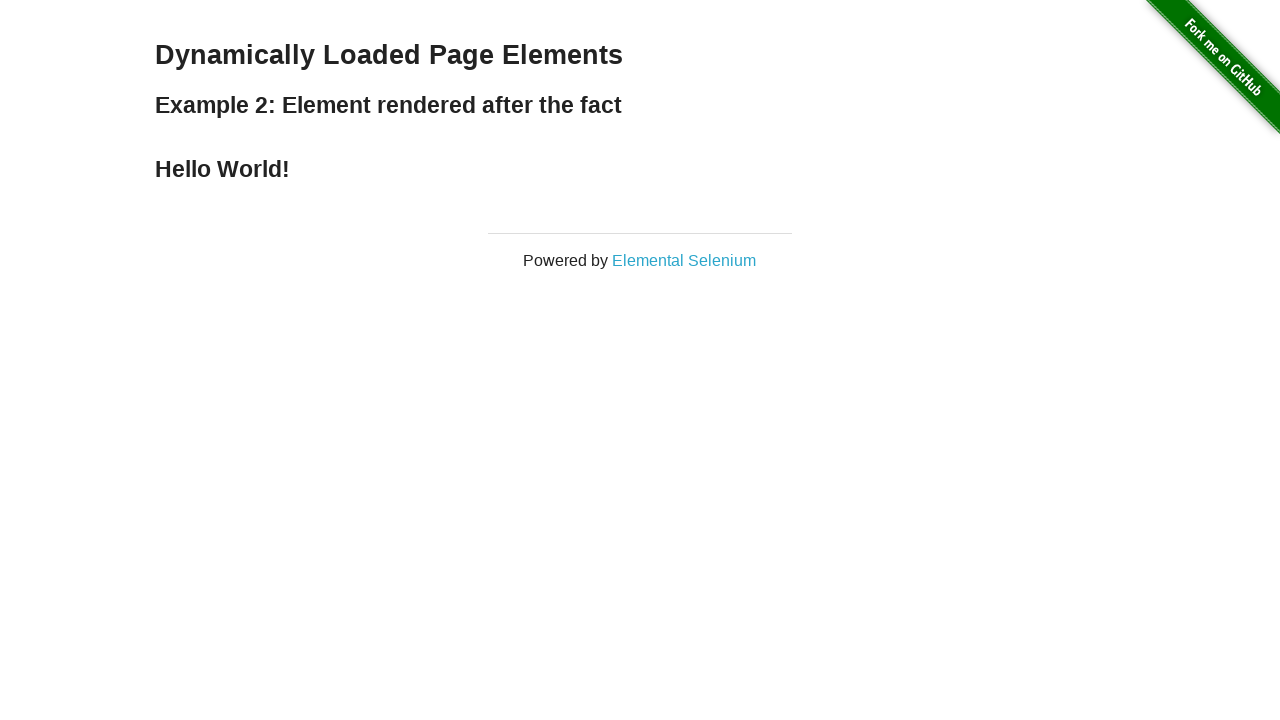

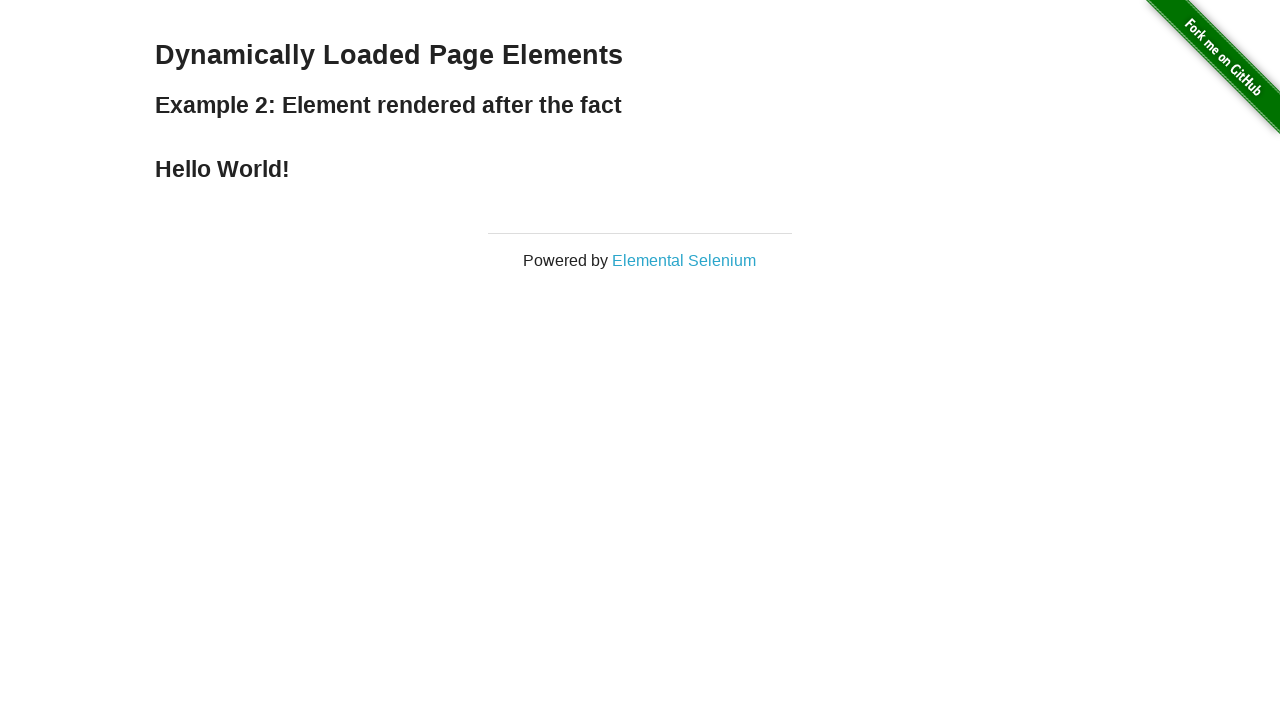